Tests mouse right-click functionality by performing a right-click on a button to trigger a context menu

Starting URL: https://swisnl.github.io/jQuery-contextMenu/demo.html

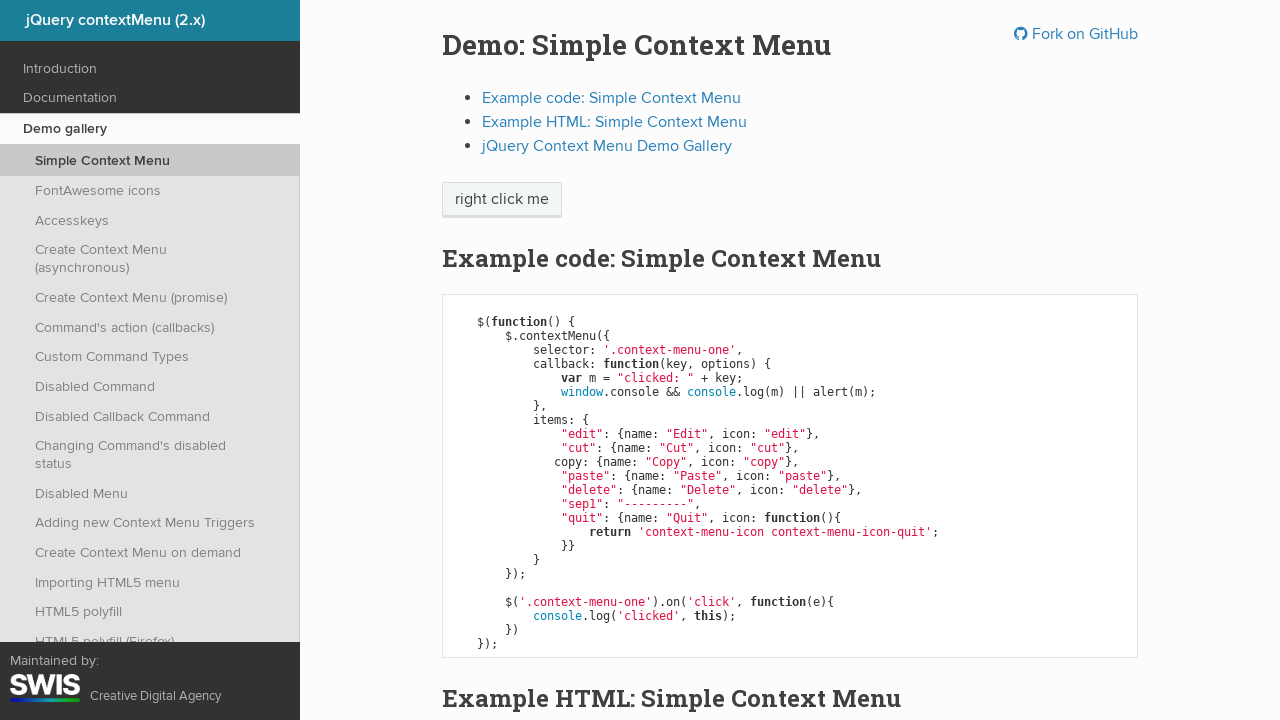

Located the context menu button element
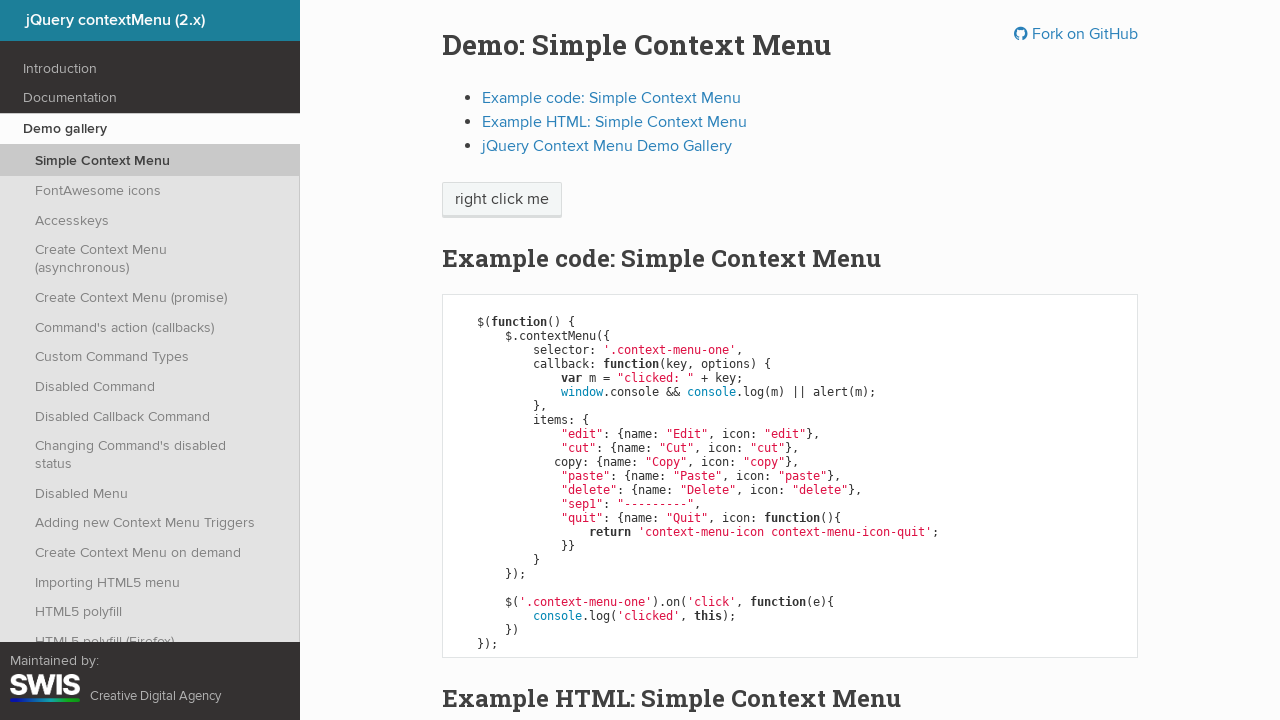

Performed right-click on the button to trigger context menu at (502, 200) on xpath=//span[@class="context-menu-one btn btn-neutral"]
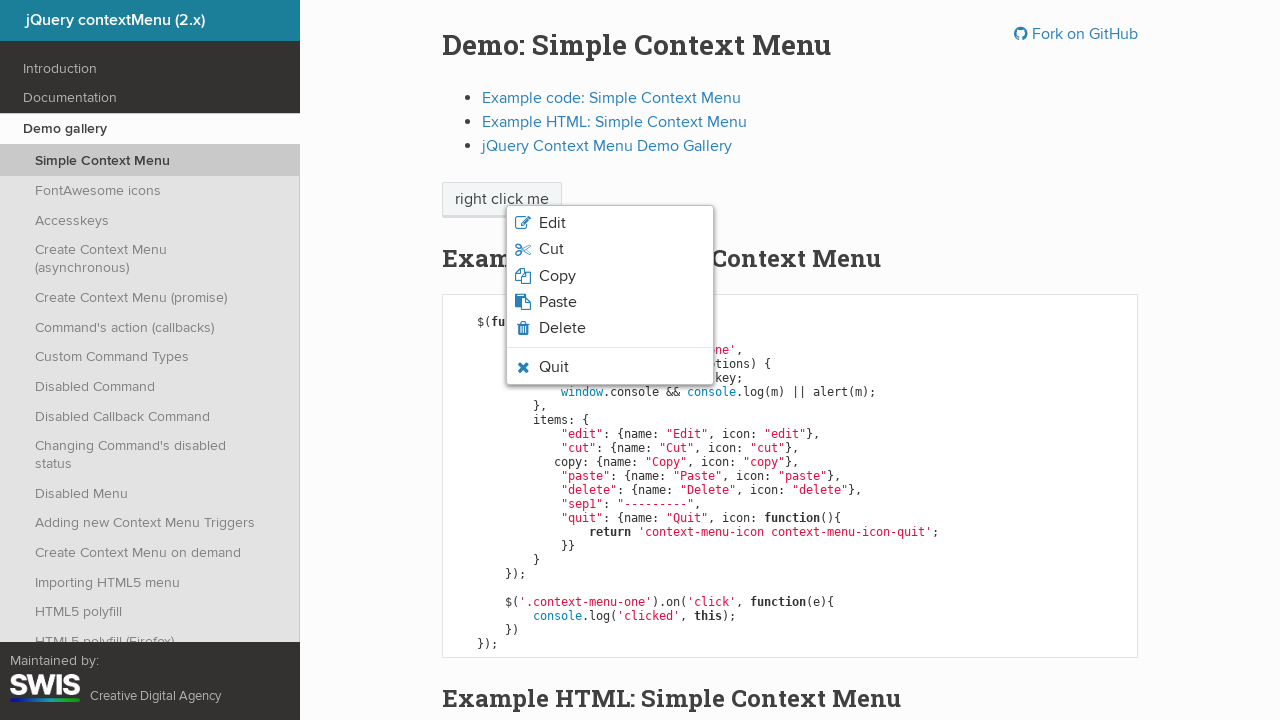

Waited for context menu to appear
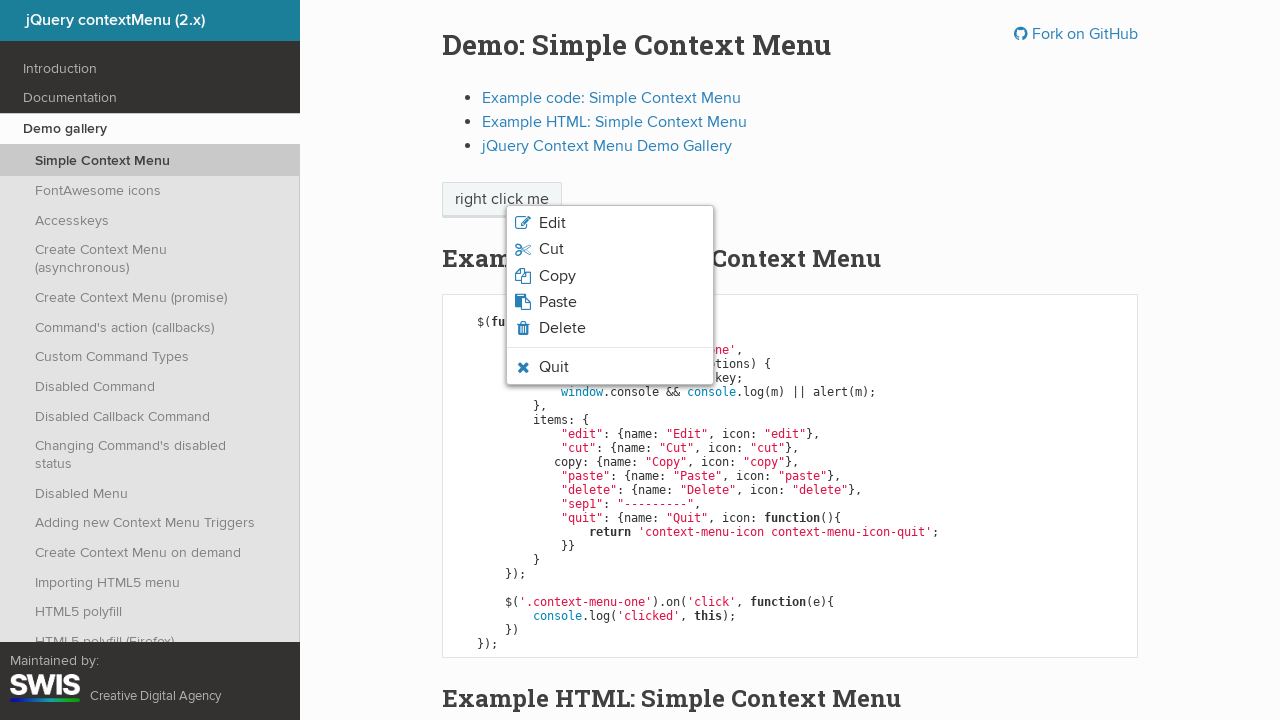

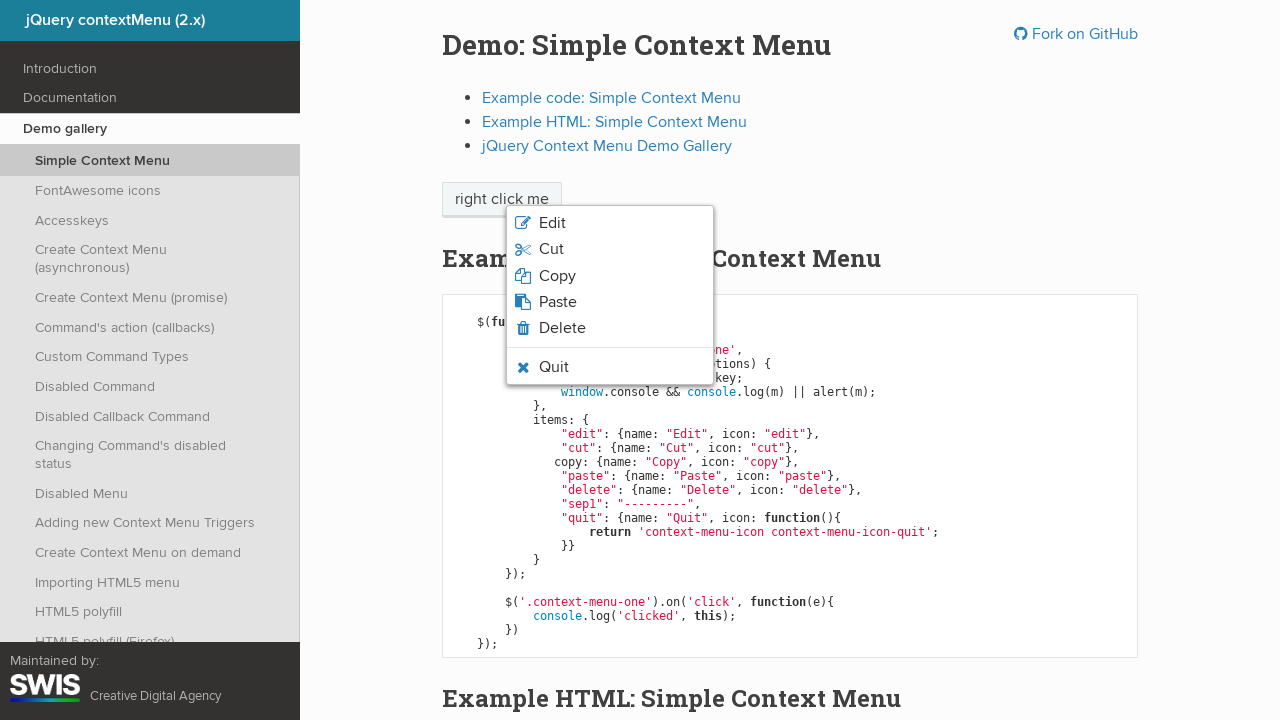